Tests table interaction on a training website by verifying table structure, reading cell values, sorting the table by clicking a header, and reading footer values

Starting URL: https://v1.training-support.net/selenium/tables

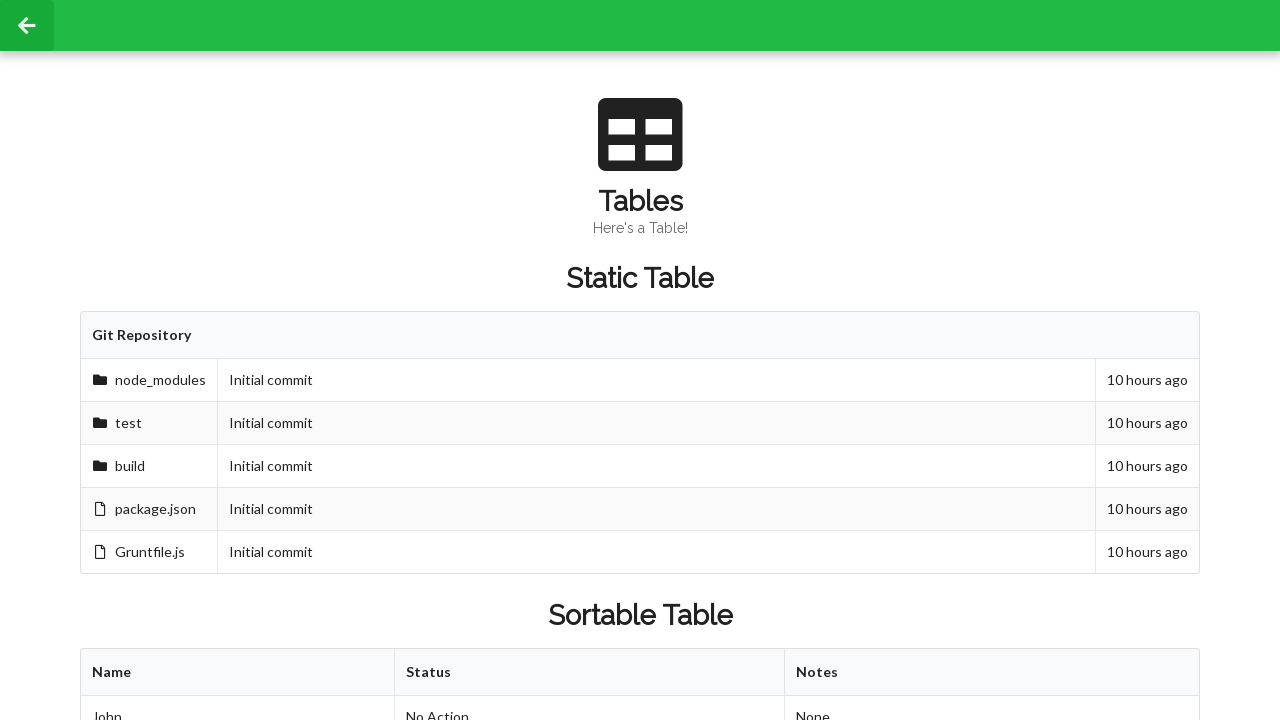

Waited for sortable table to be present
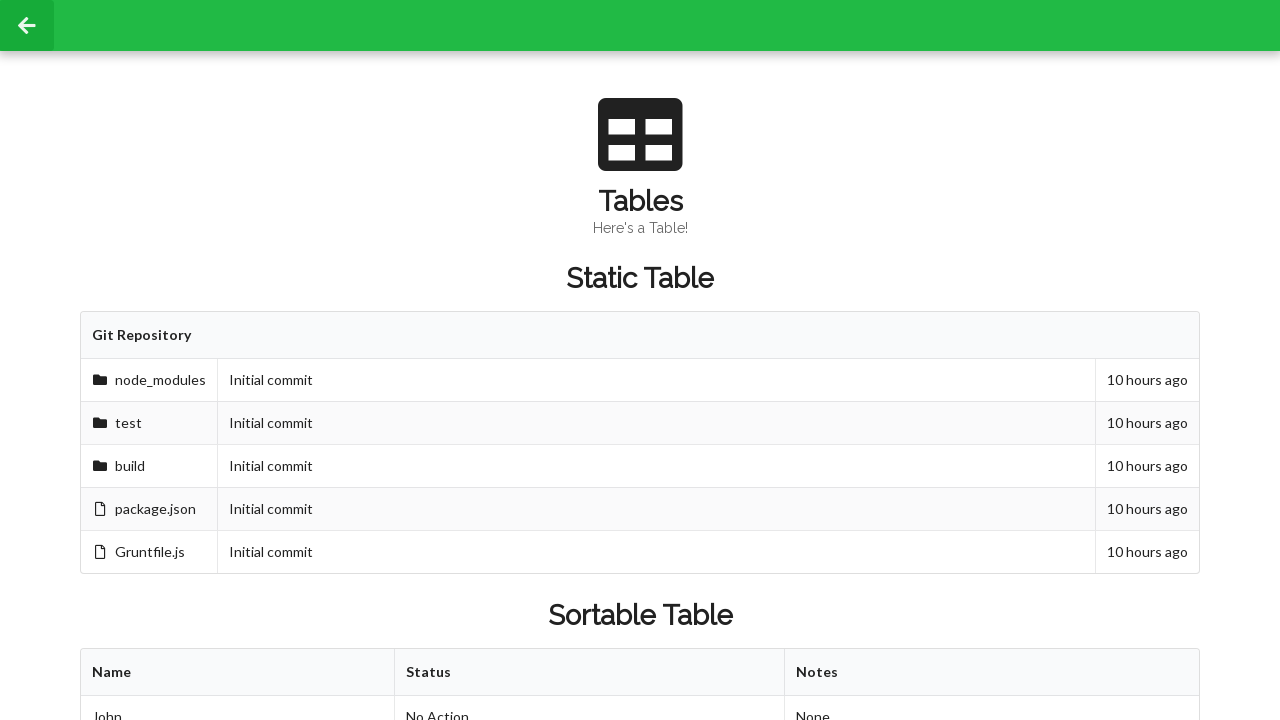

Verified table columns exist in first row
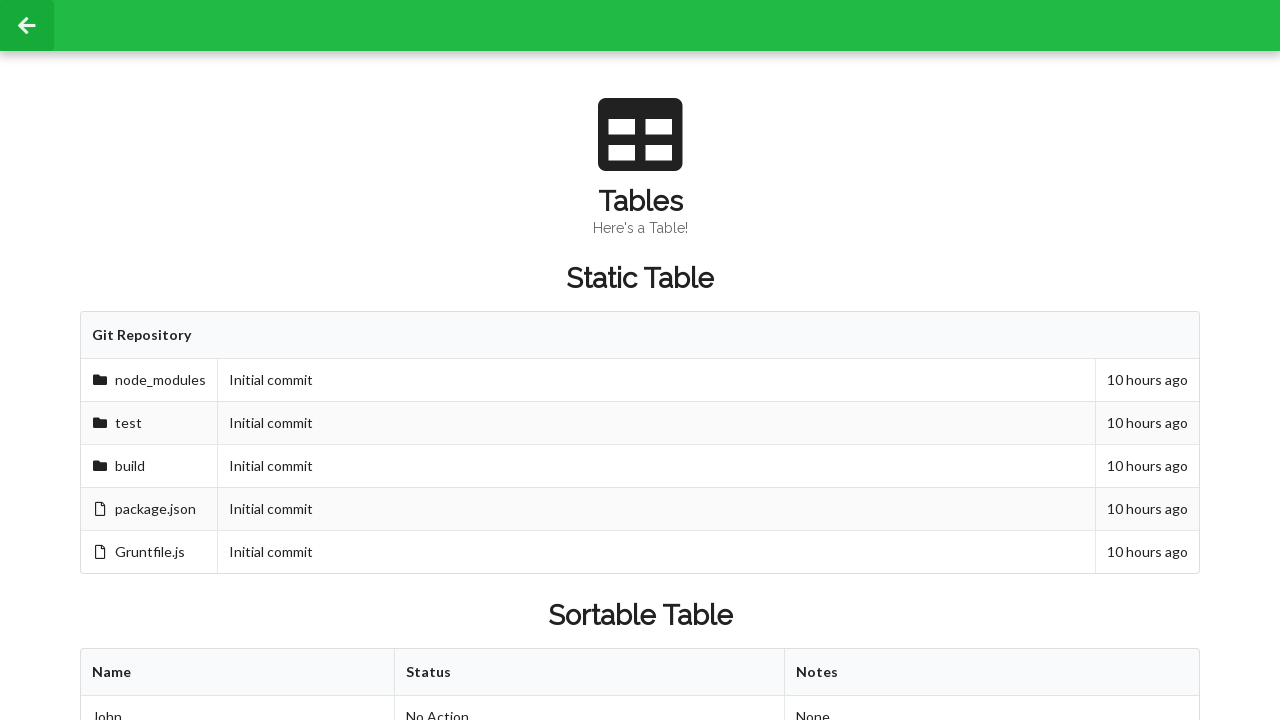

Verified table rows exist
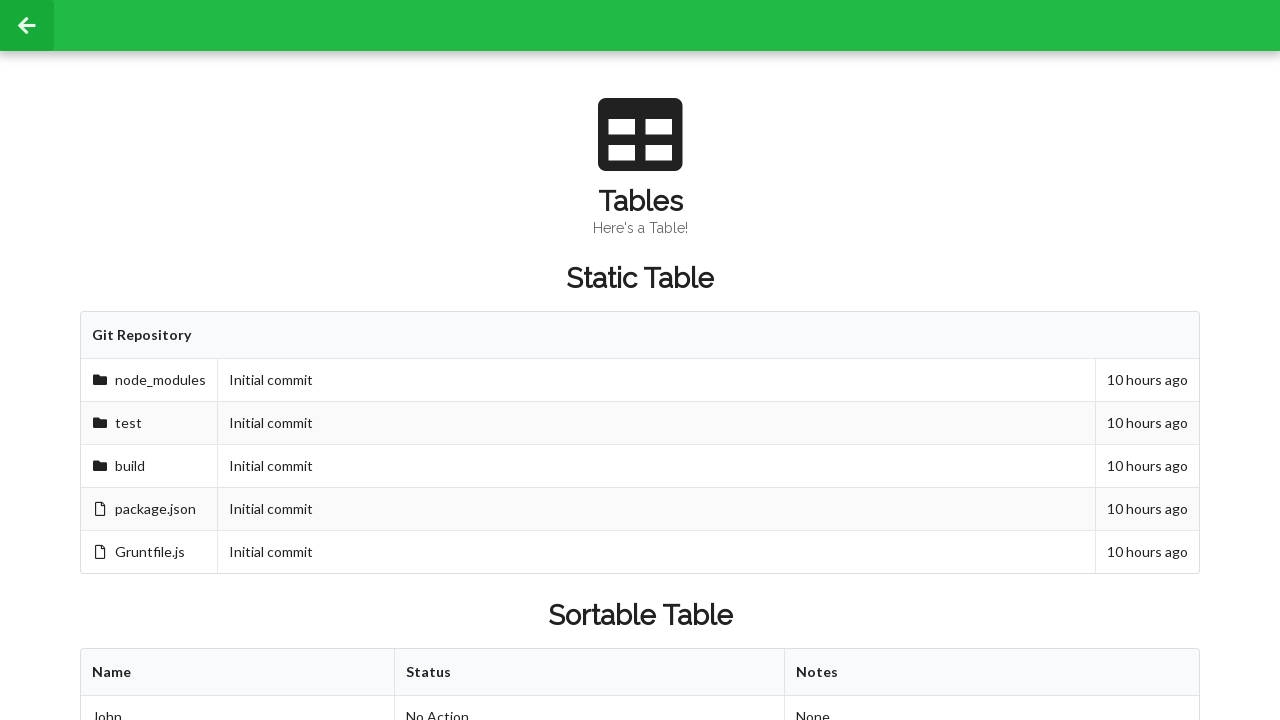

Located cell value in second row, second column
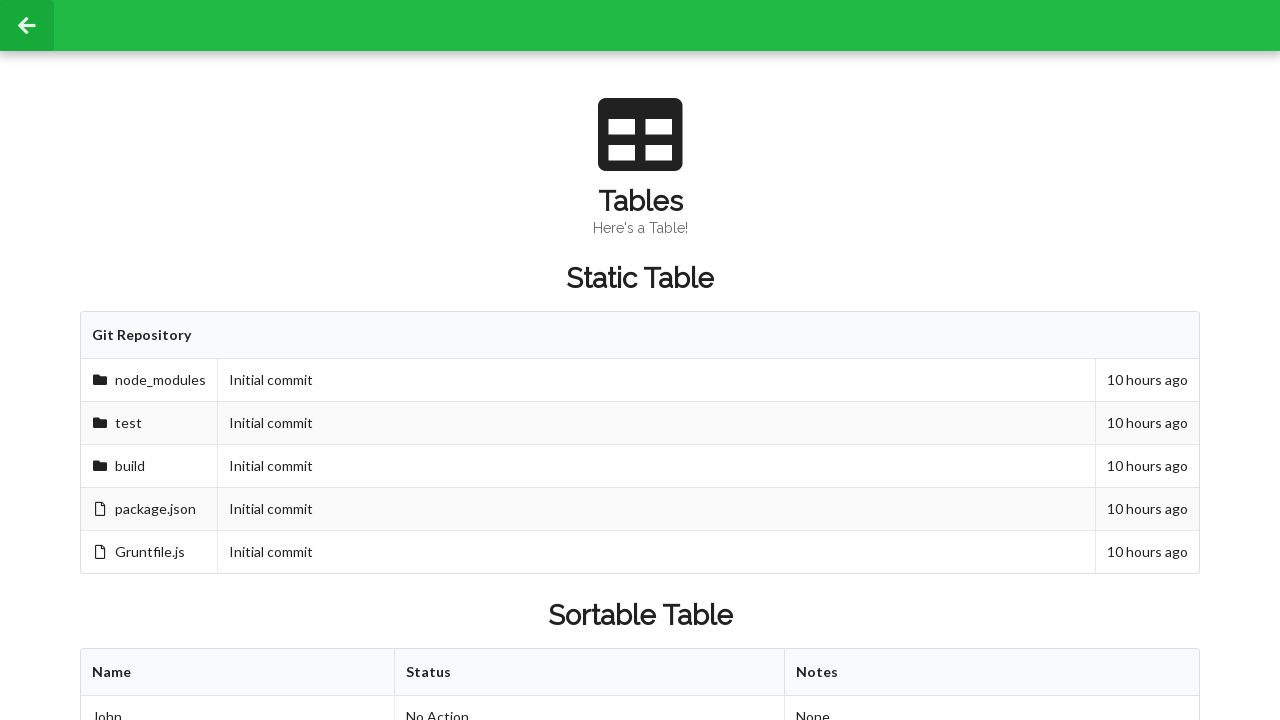

Clicked table header to sort the table at (238, 673) on xpath=//table[@id='sortableTable']/thead/tr/th
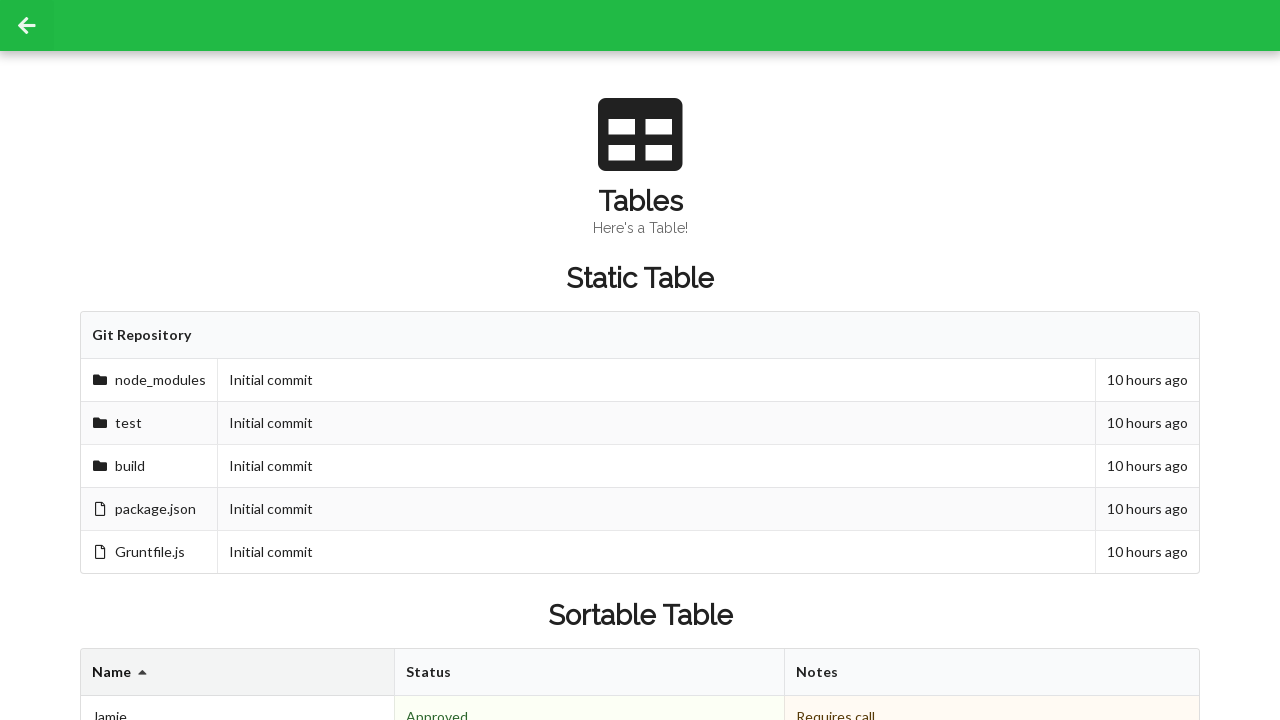

Waited for table to be sorted and verified cell is still present
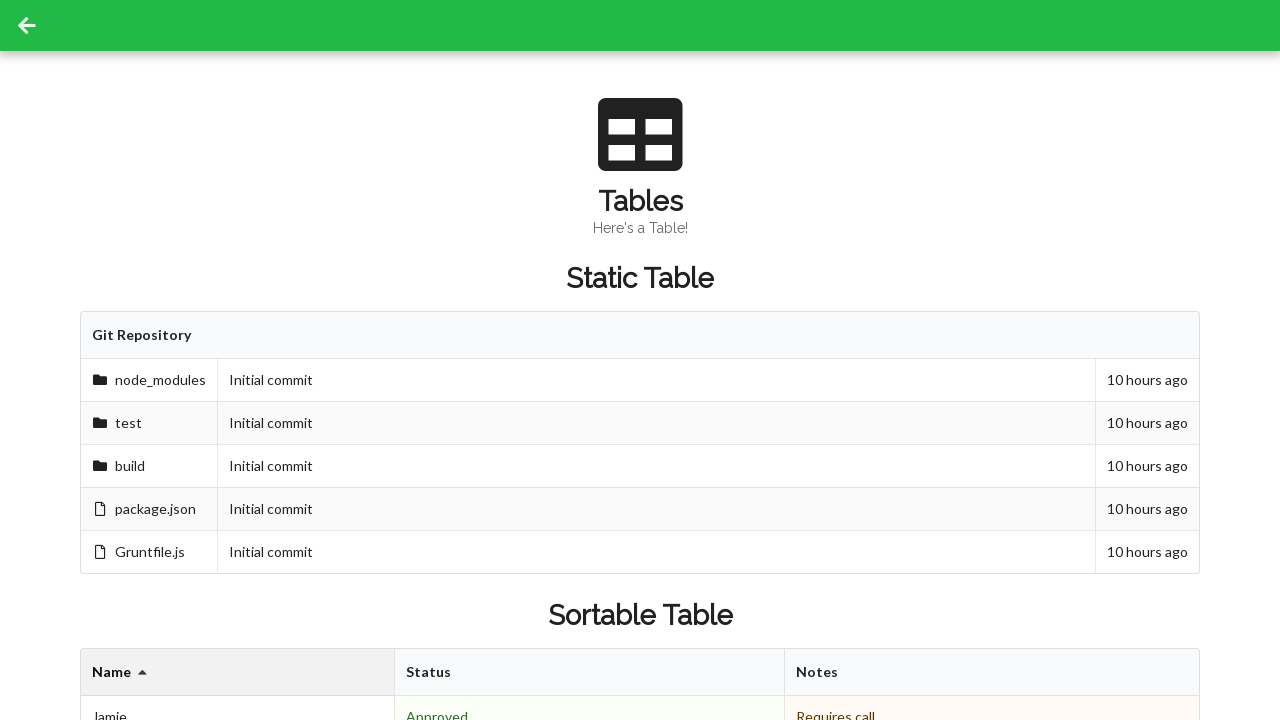

Verified table footer exists
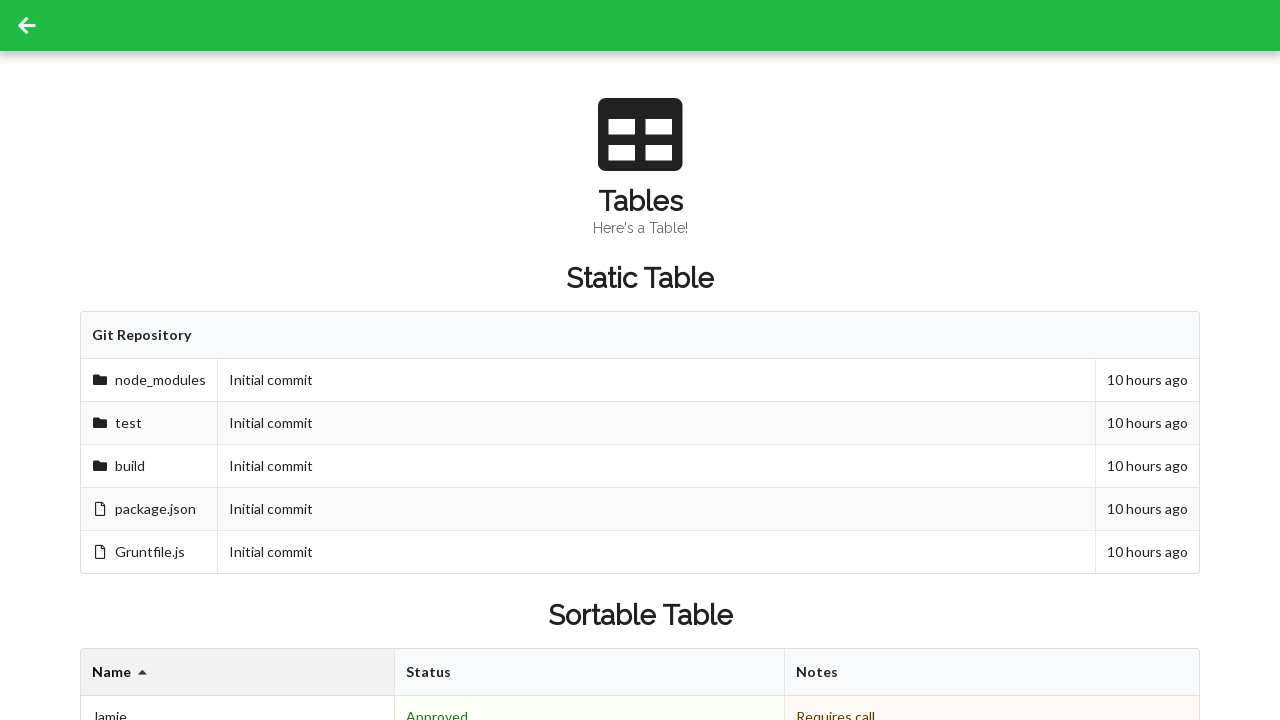

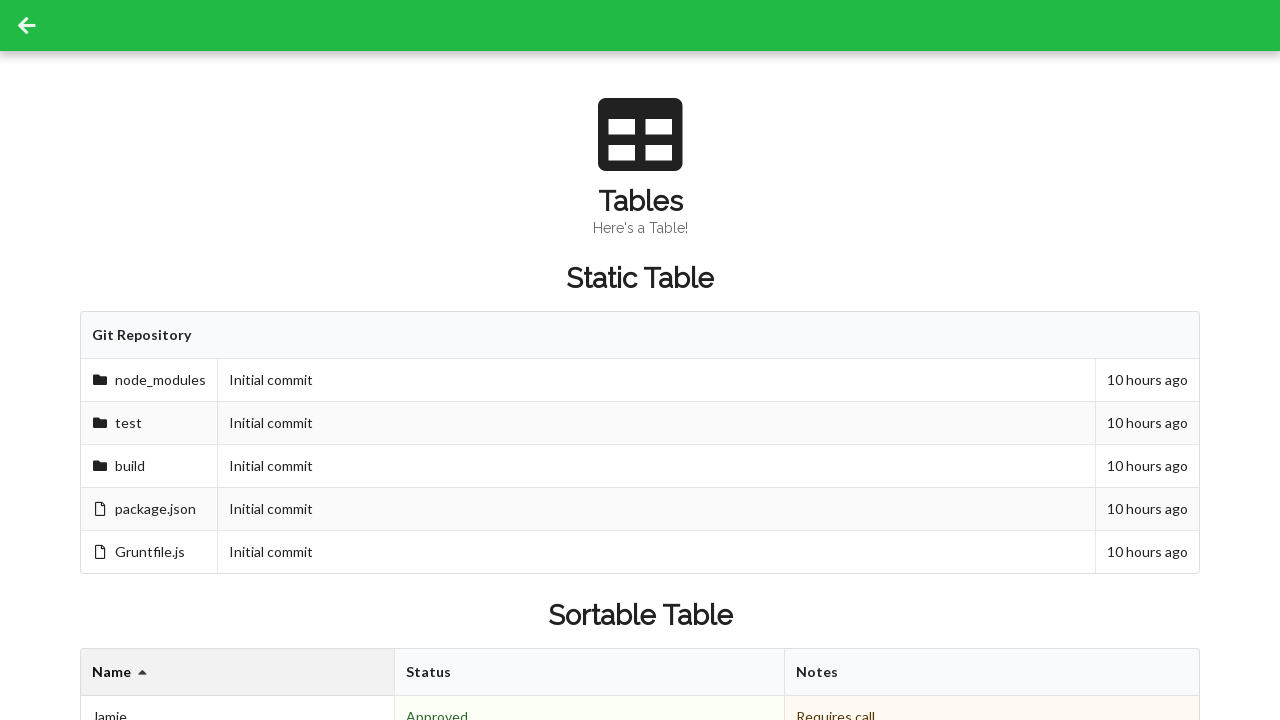